Tests basic browser navigation functionality by navigating to a page, then using back, forward, and refresh browser controls

Starting URL: https://telranedu.web.app/

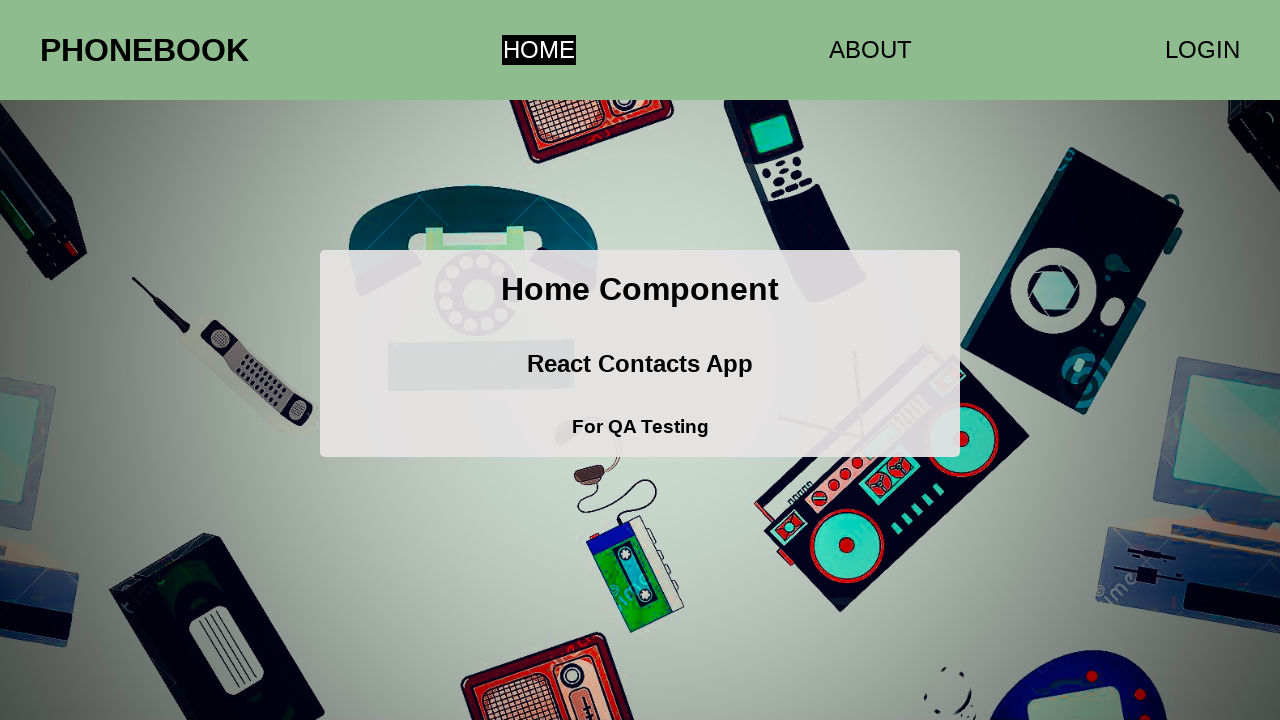

Navigated back in browser history
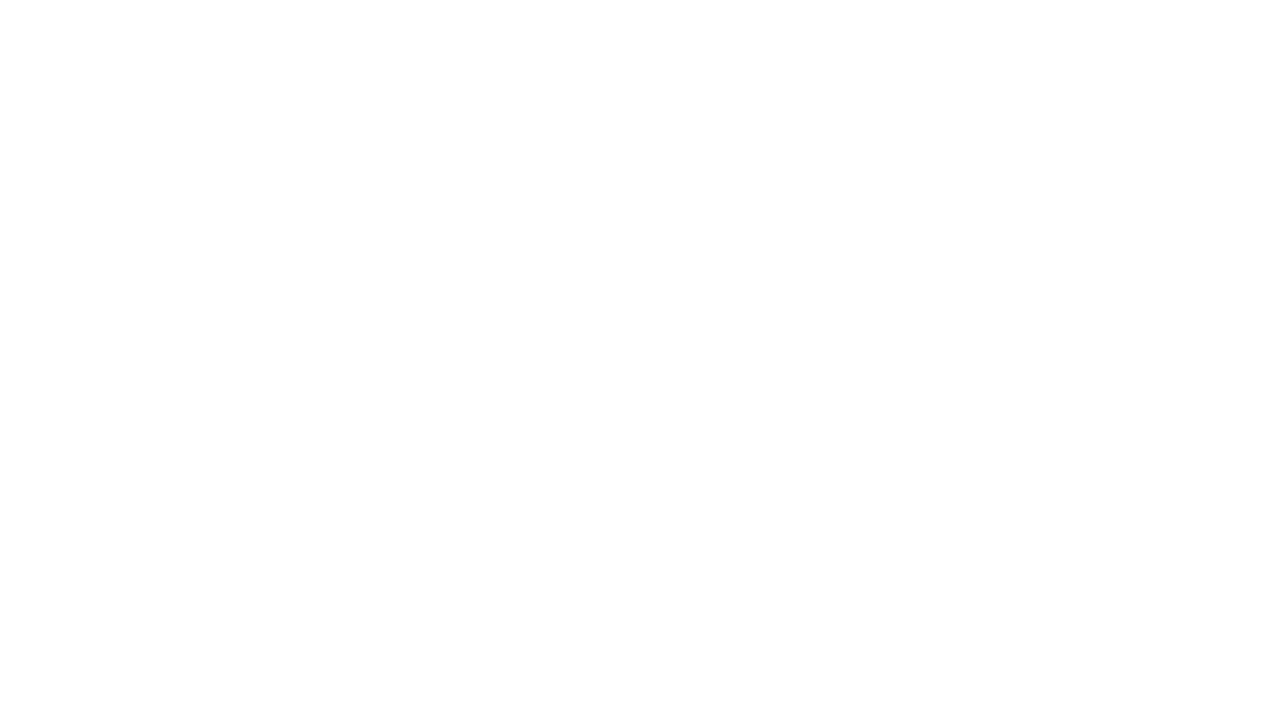

Navigated forward in browser history
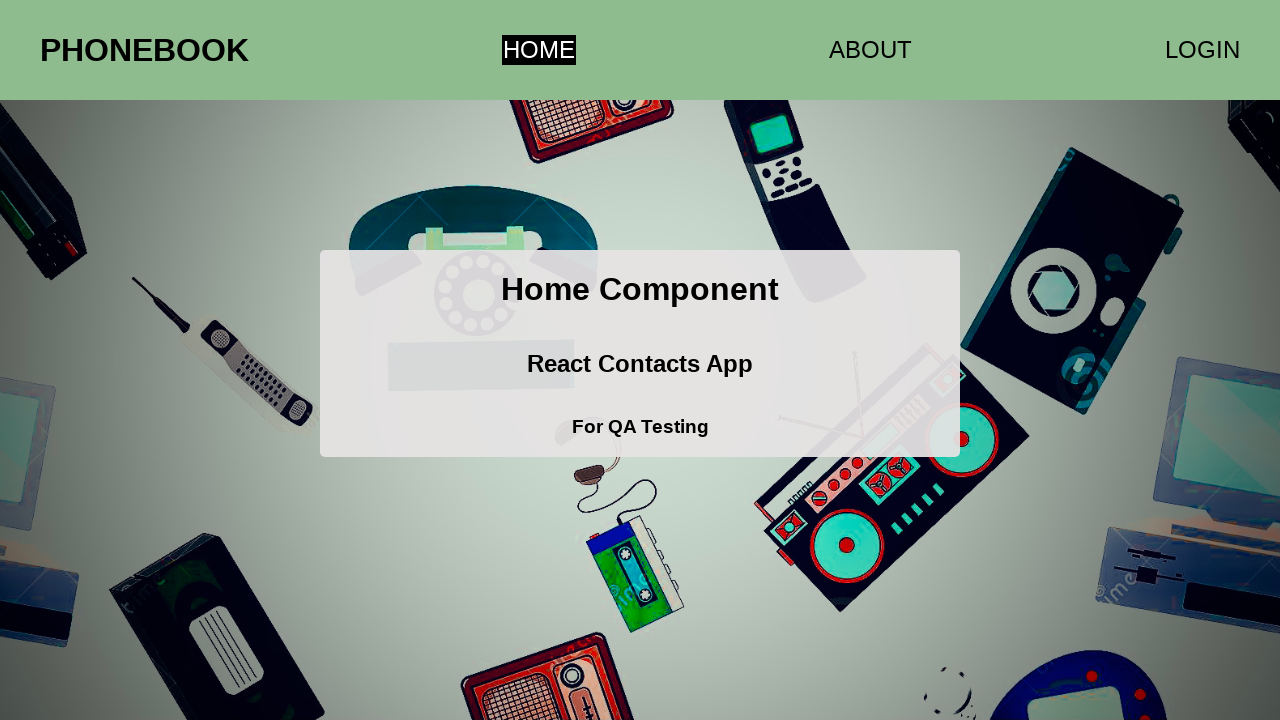

Refreshed the current page
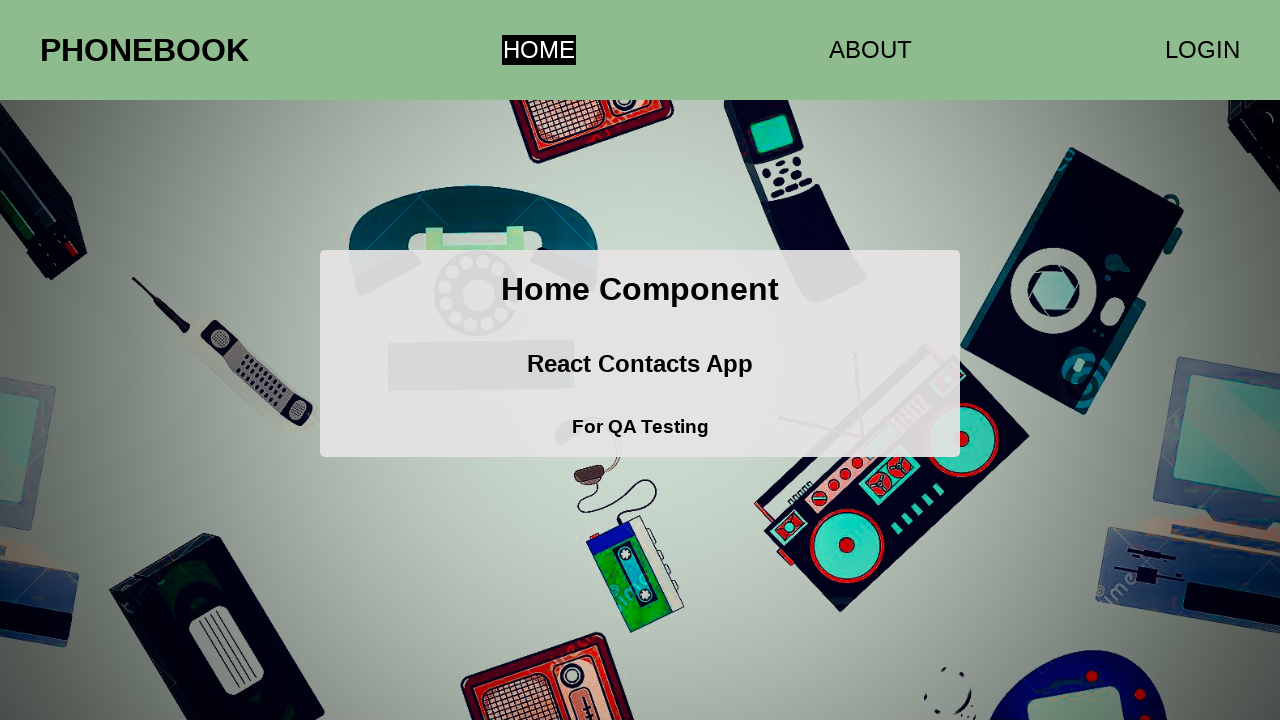

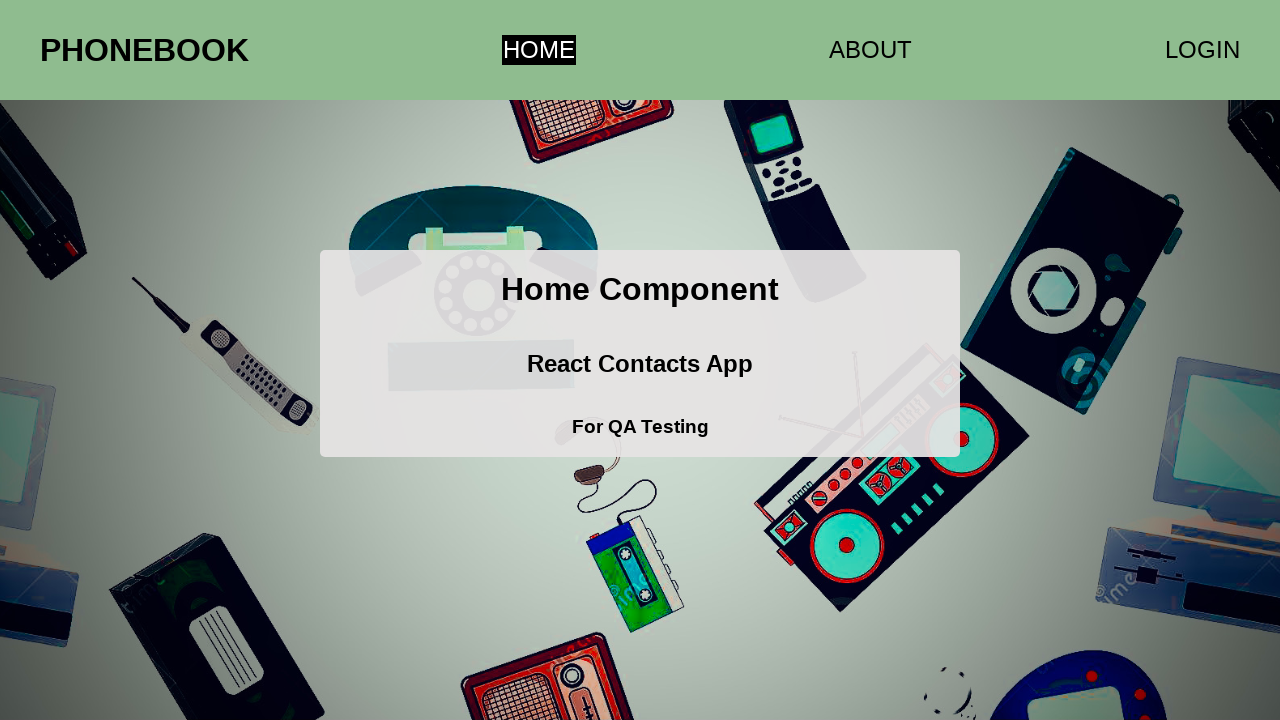